Tests accepting a JavaScript alert by clicking the first button and verifying the success message

Starting URL: https://testcenter.techproeducation.com/index.php?page=javascript-alerts

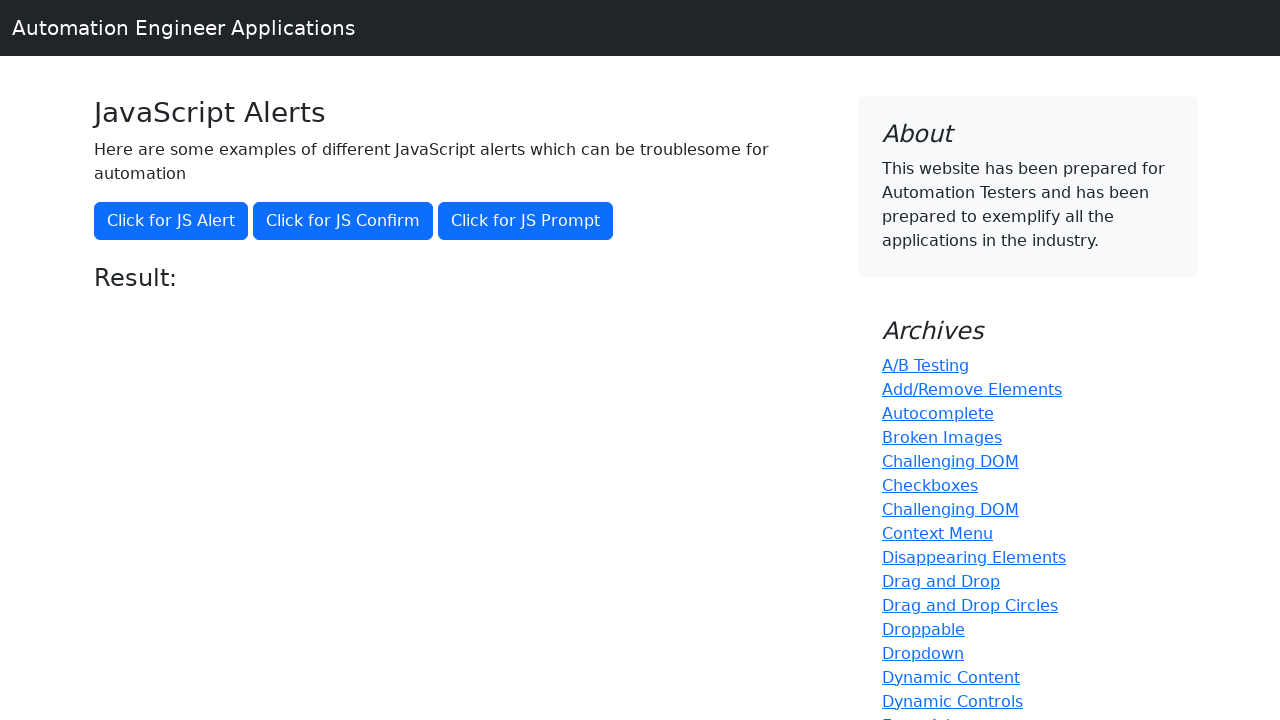

Clicked the button to trigger JavaScript alert at (171, 221) on button[onclick='jsAlert()']
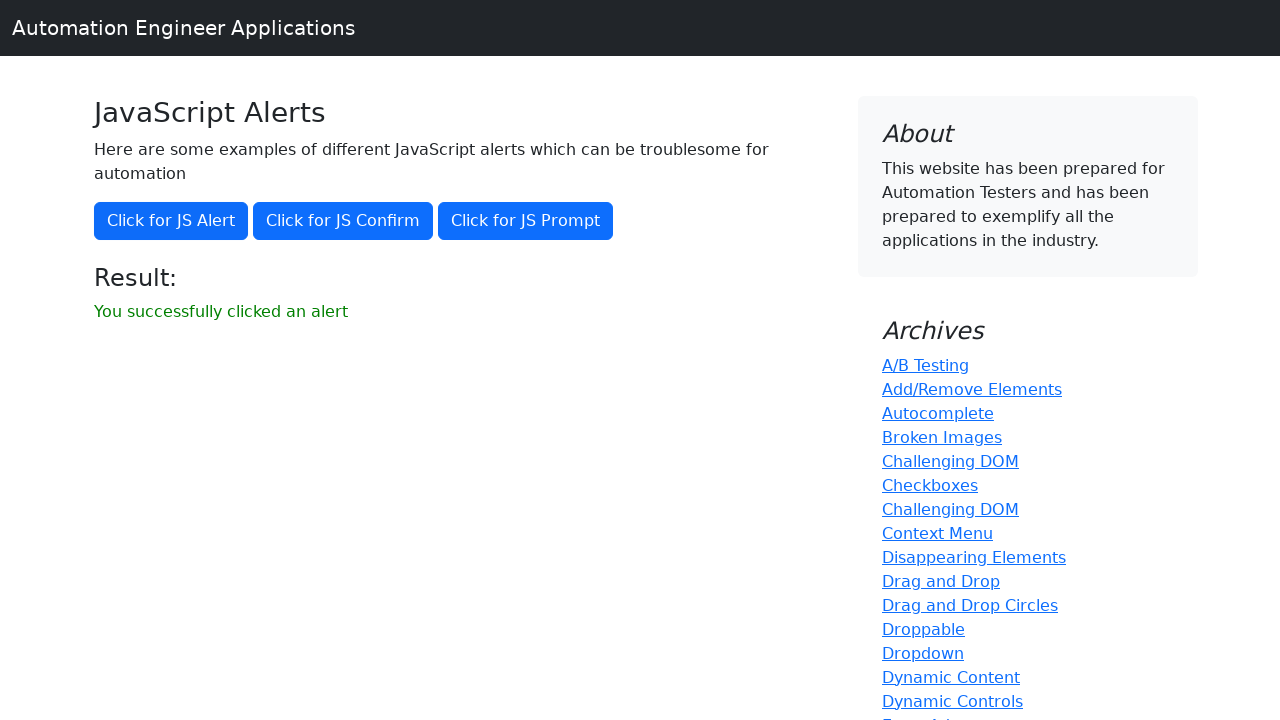

Set up dialog handler to accept the alert
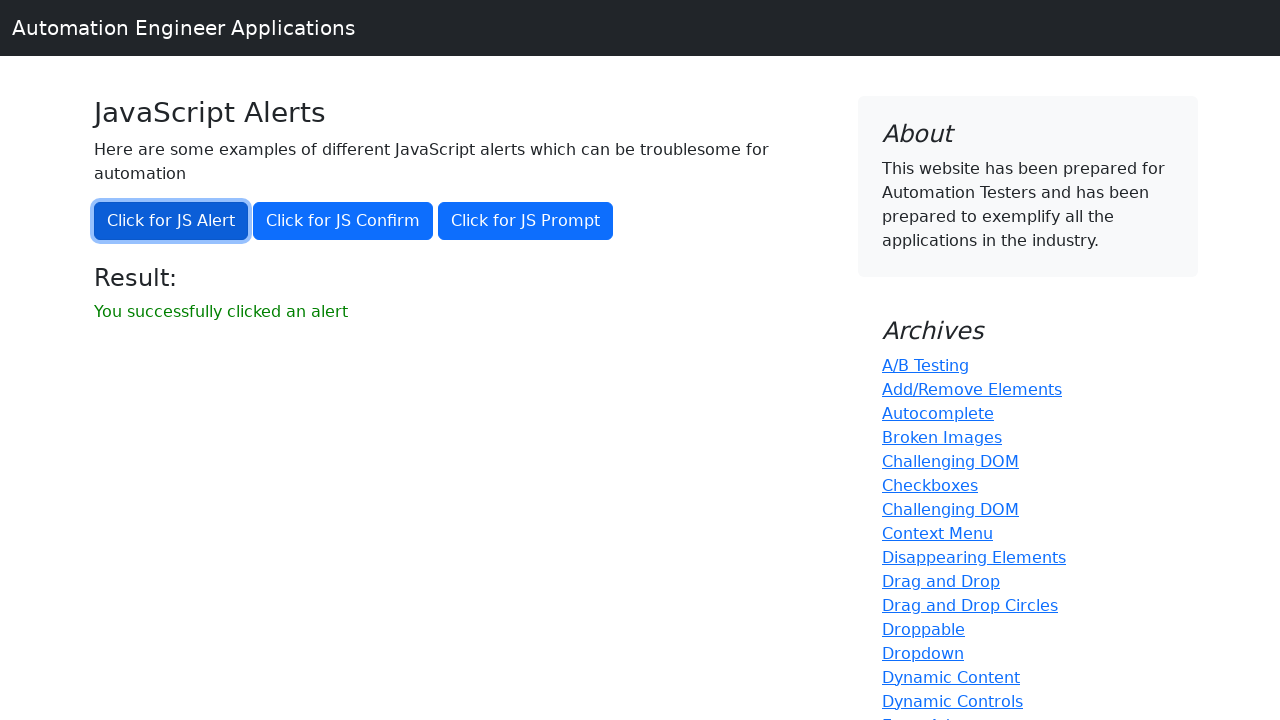

Retrieved the result message text
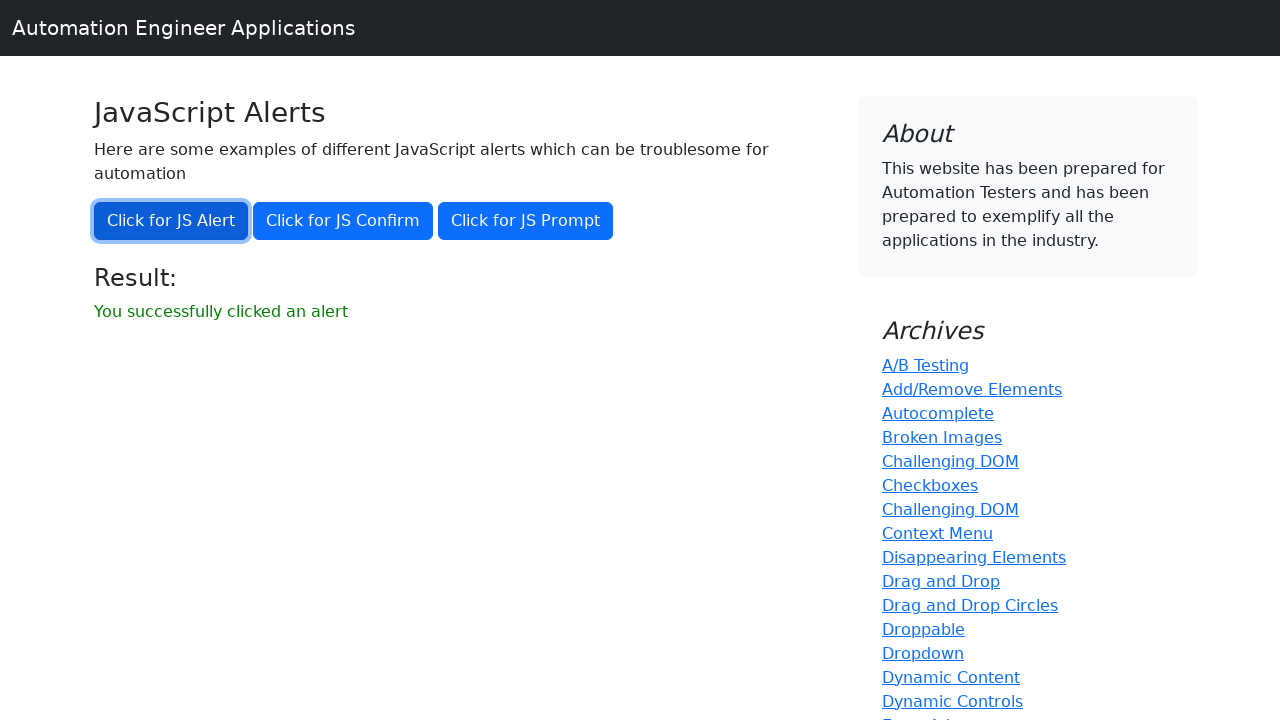

Verified success message: 'You successfully clicked an alert'
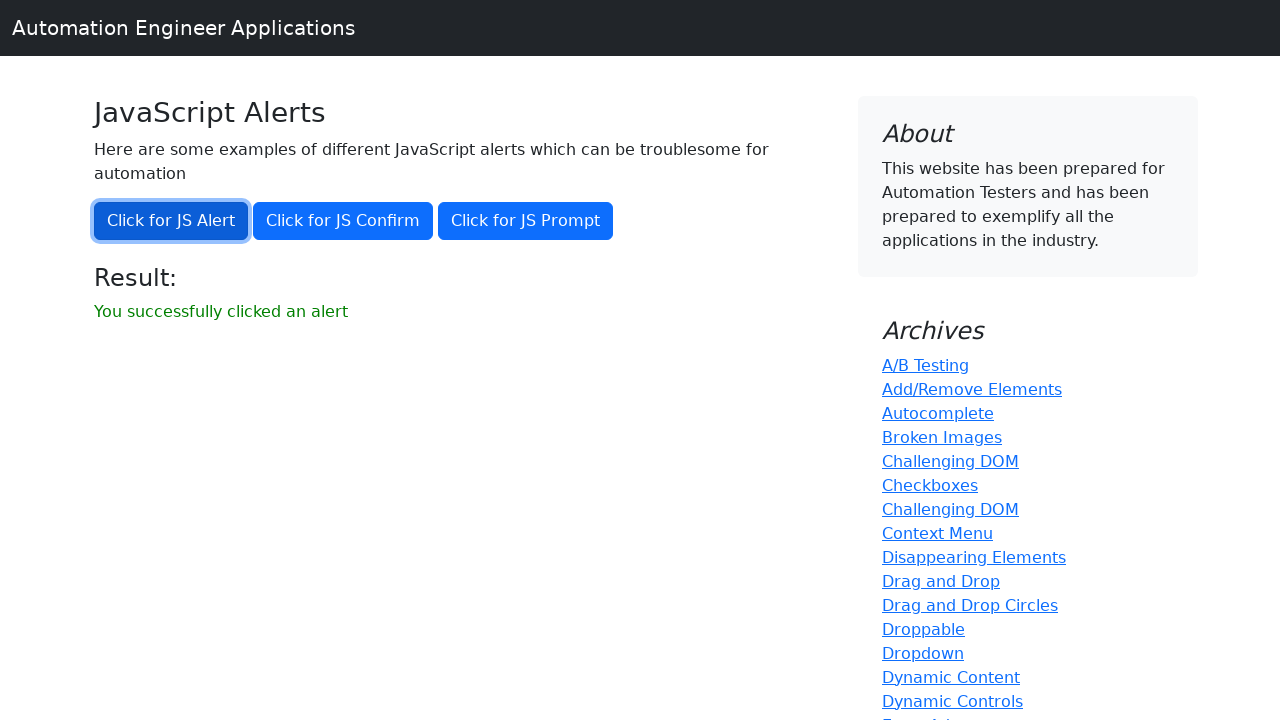

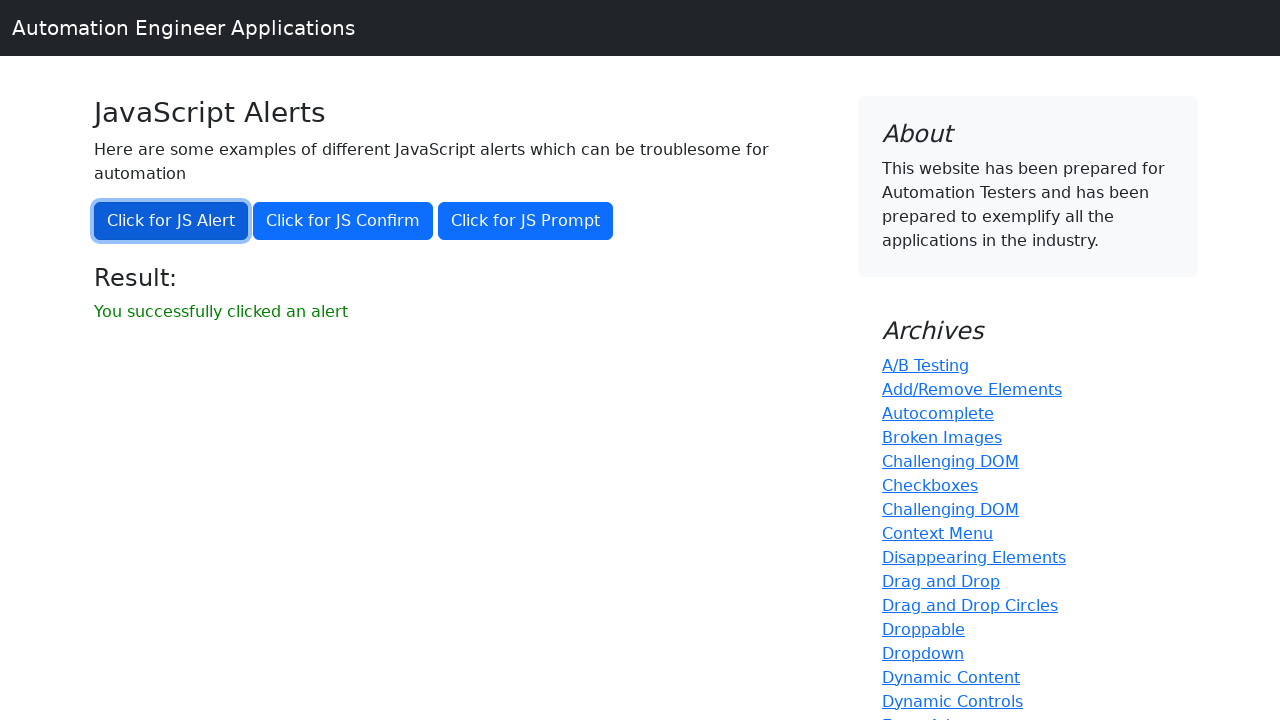